Tests the contact form flow by navigating to the contact page, filling in all required fields (name, surname, email, phone, message), and submitting the form.

Starting URL: http://monetizzetesteqa.s3-website-us-east-1.amazonaws.com/

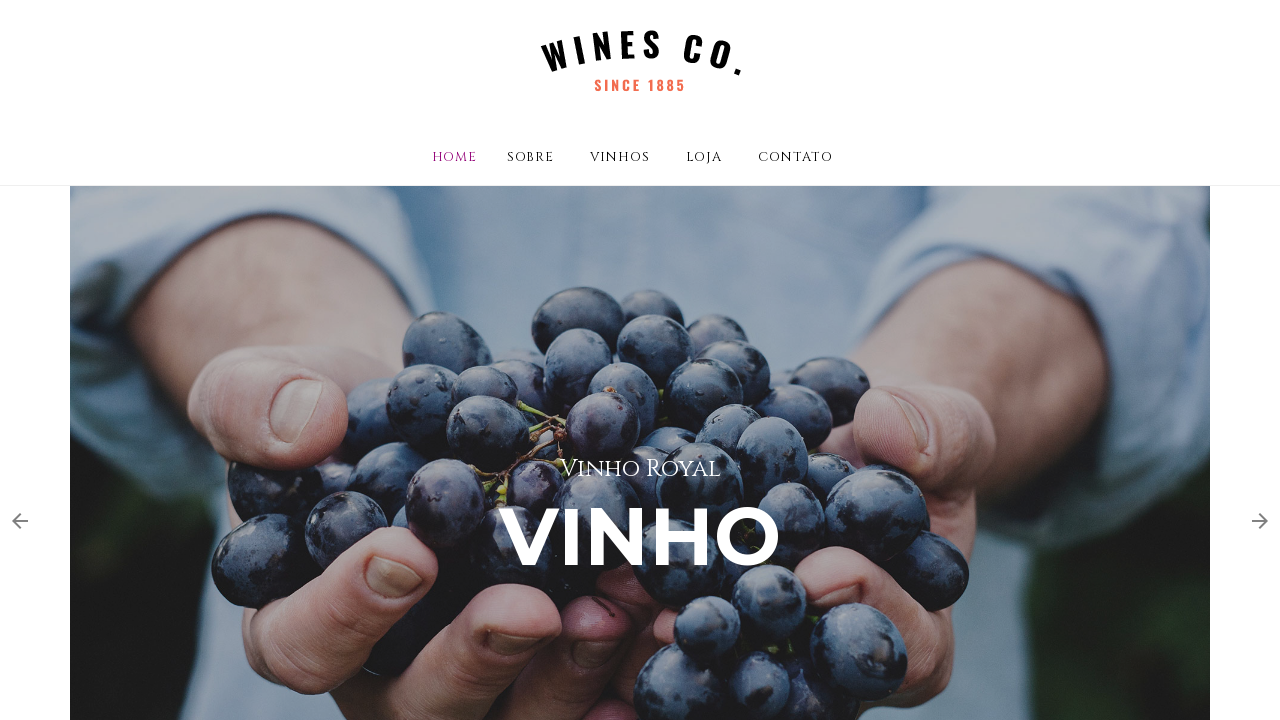

Waited for Contato link to be available
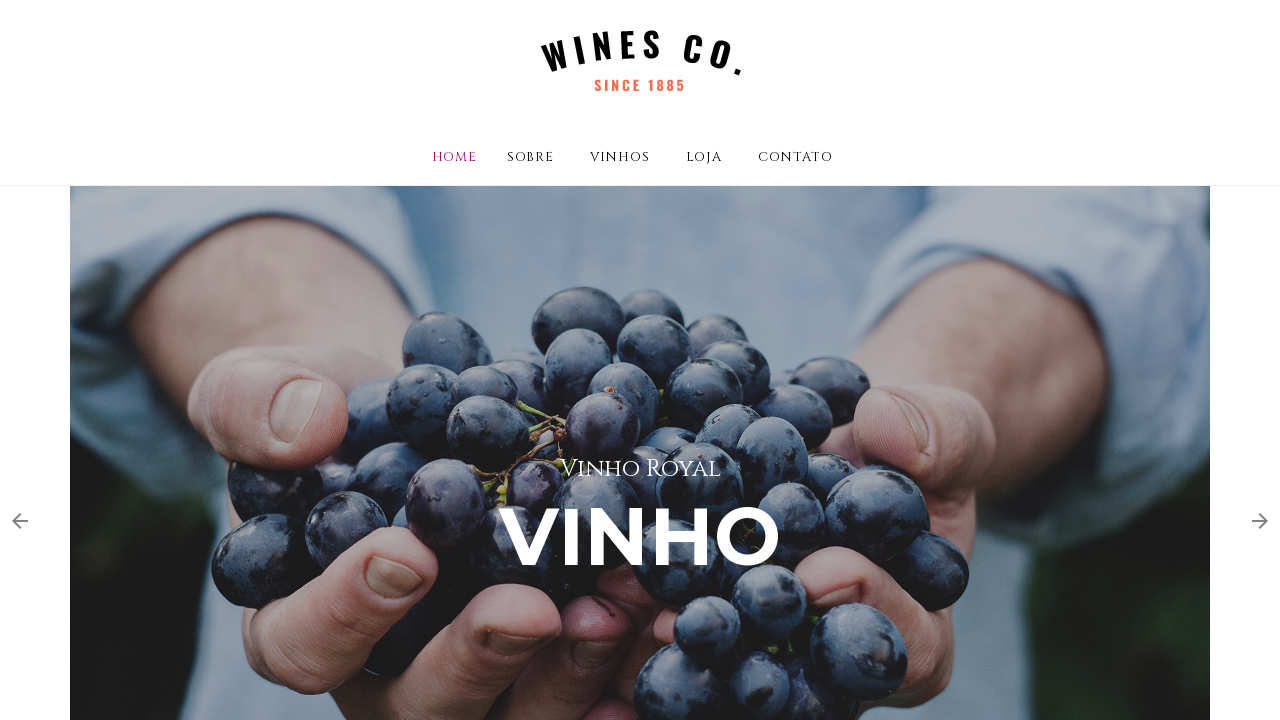

Clicked on Contato link to navigate to contact page at (795, 158) on xpath=(//a[@href='contact.html'])[2]
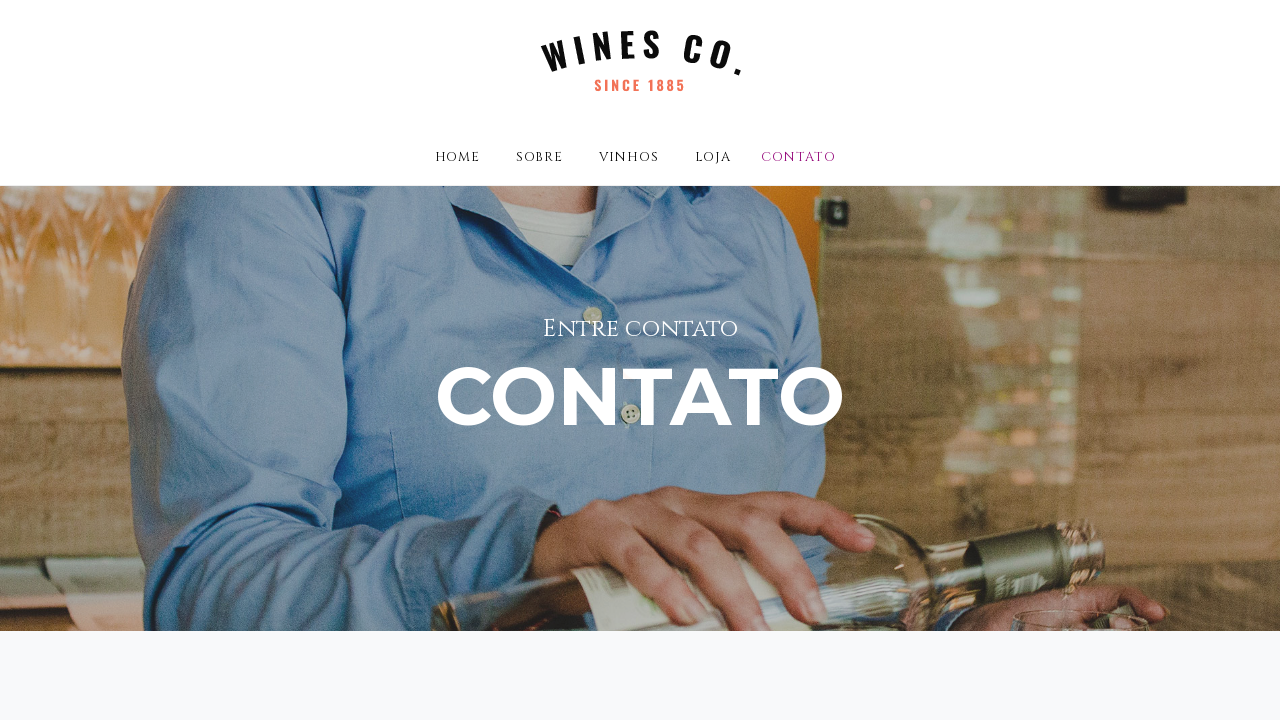

Contact page loaded successfully
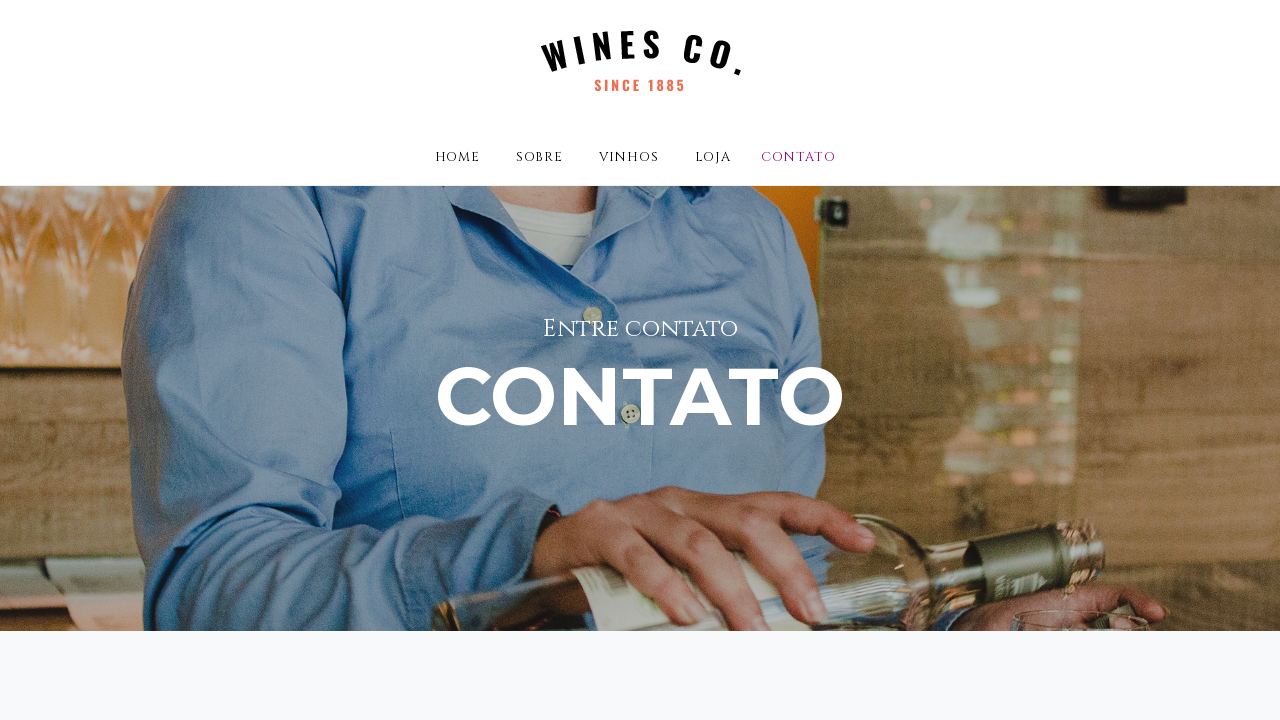

Generated random test data: name=nome_707, surname=sobrenome708, email=email_709@gmail.com, phone=11999195497
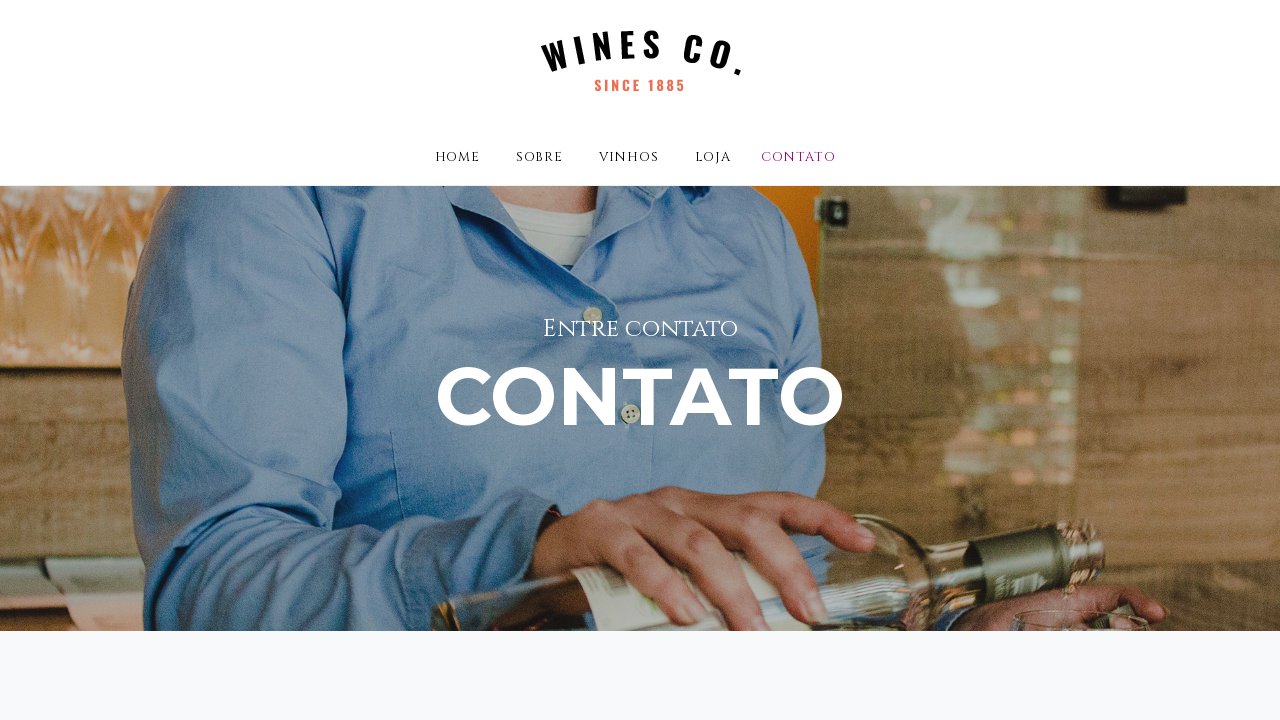

Filled name field with 'nome_707' on xpath=//input[@class='form-control form-control-lg']
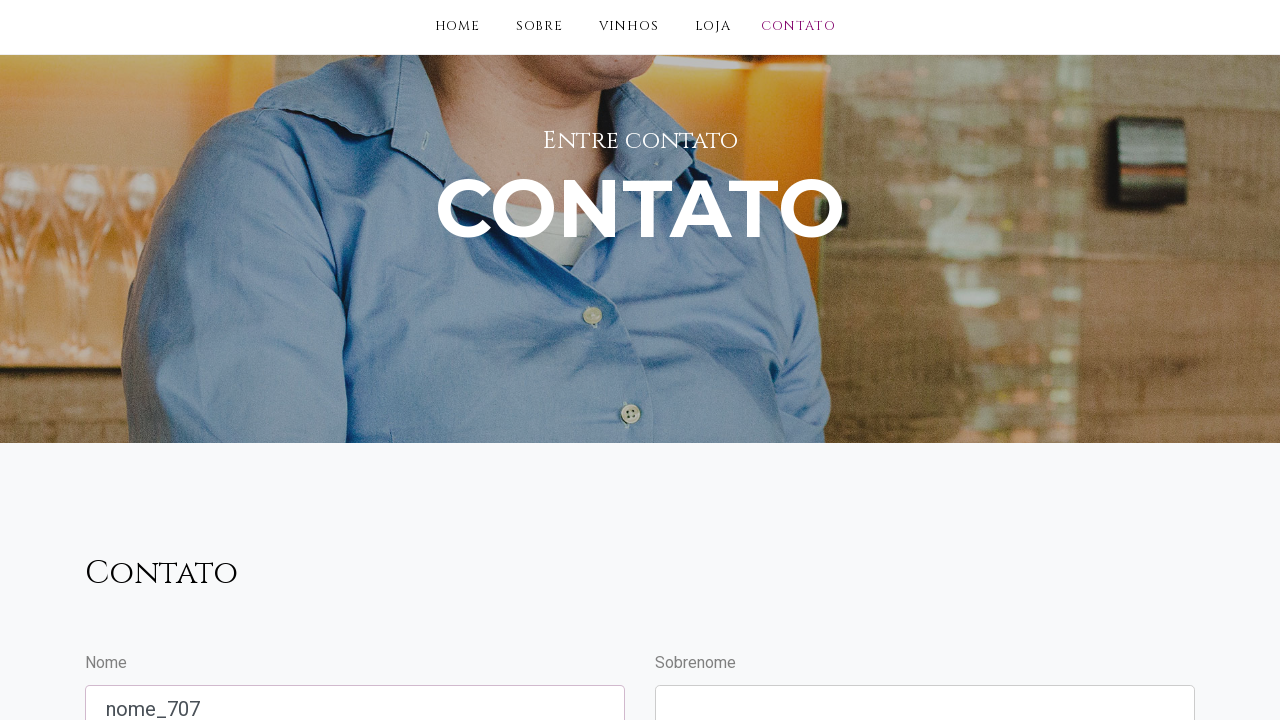

Filled surname field with 'sobrenome708' on xpath=(//input[@class='form-control form-control-lg'])[2]
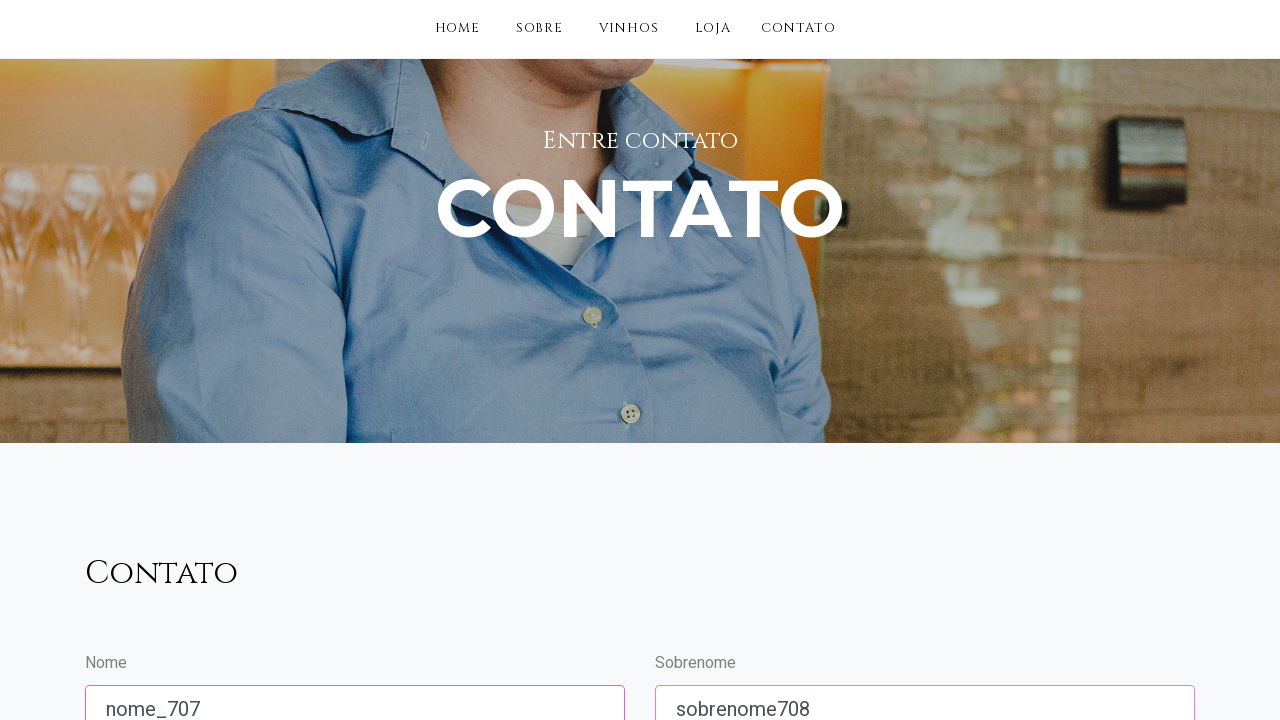

Filled email field with 'email_709@gmail.com' on xpath=(//input[@class='form-control form-control-lg'])[3]
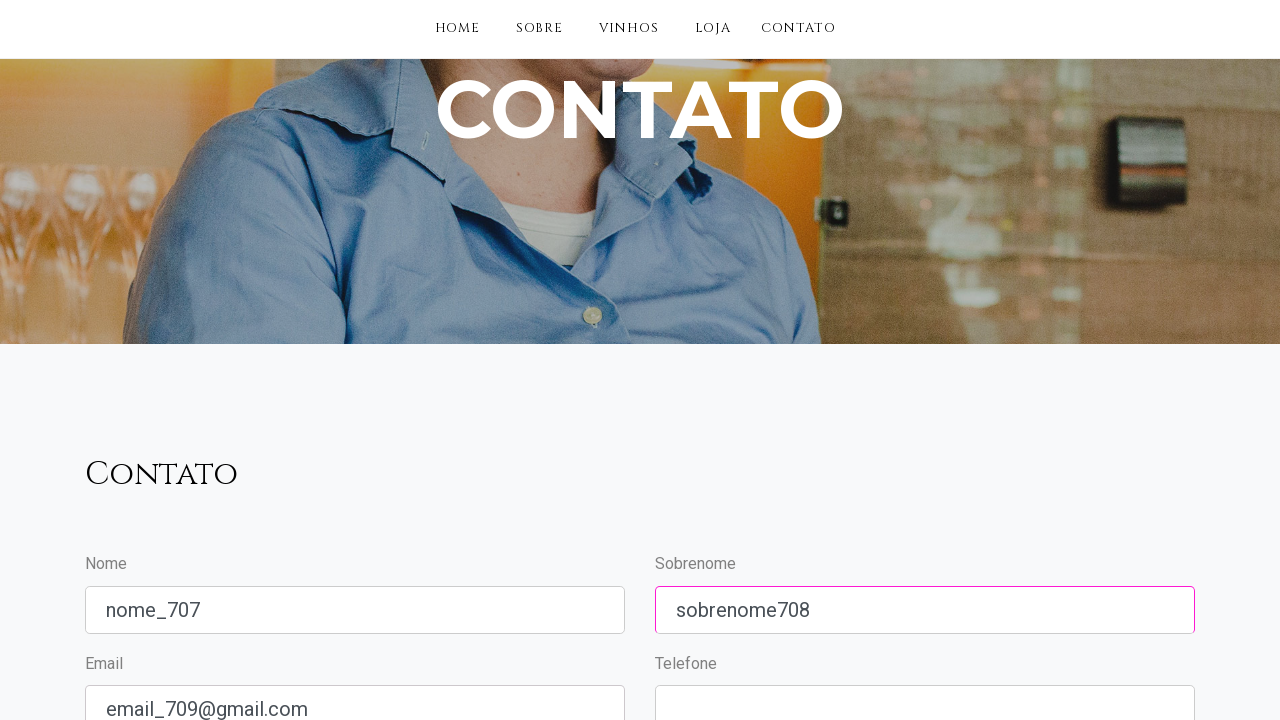

Filled phone field with '11999195497' on xpath=//label[text()='Telefone']/following::input
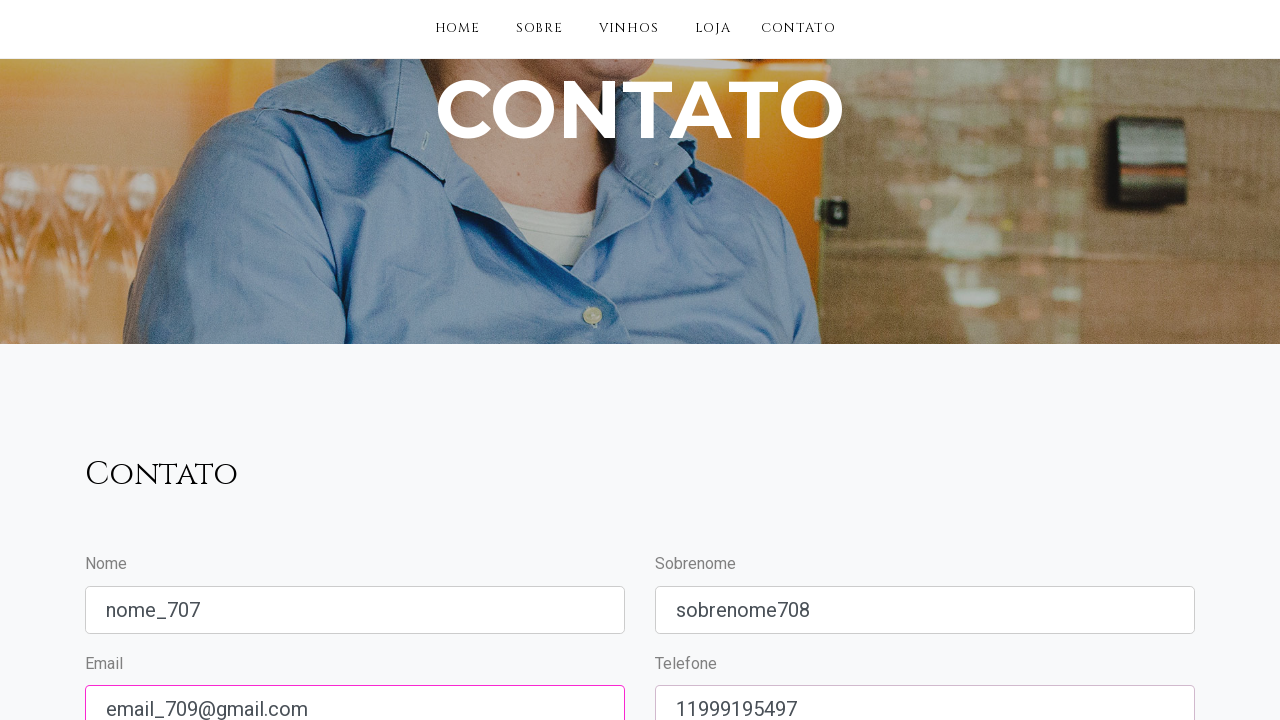

Filled message field with test message on xpath=//label[text()='Mensagem']/following::textarea
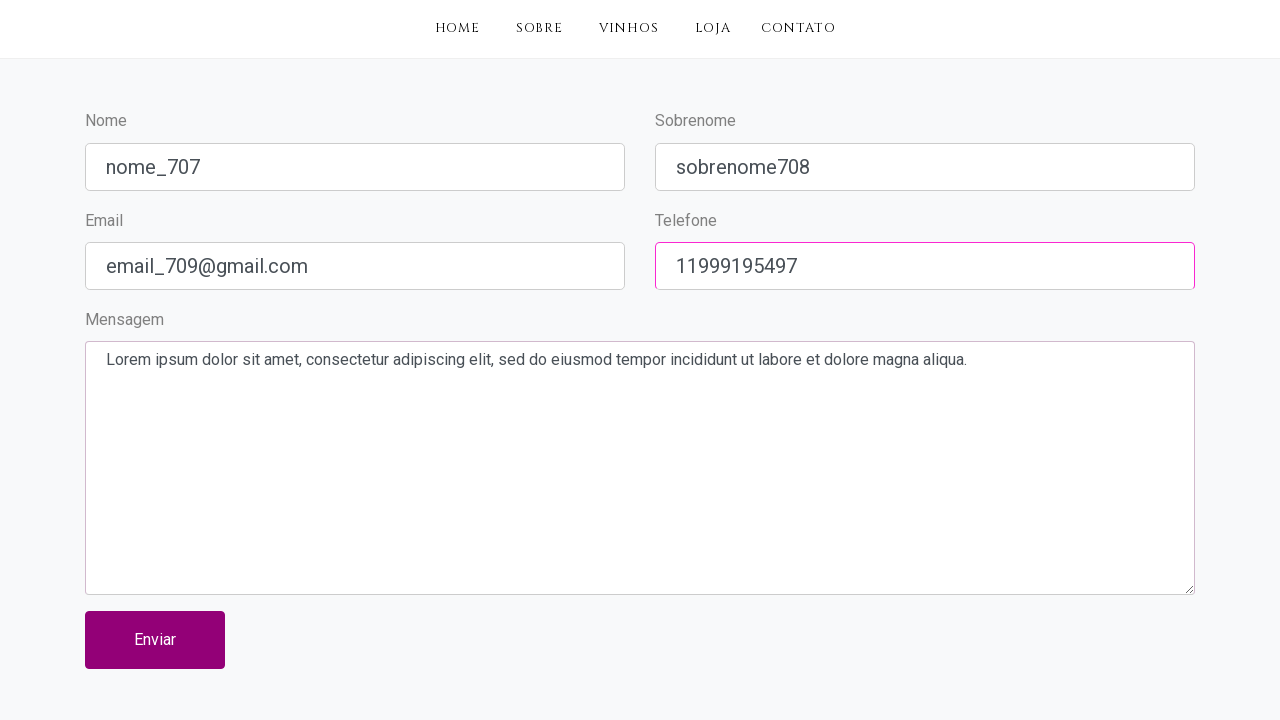

Waited for submit button to be available
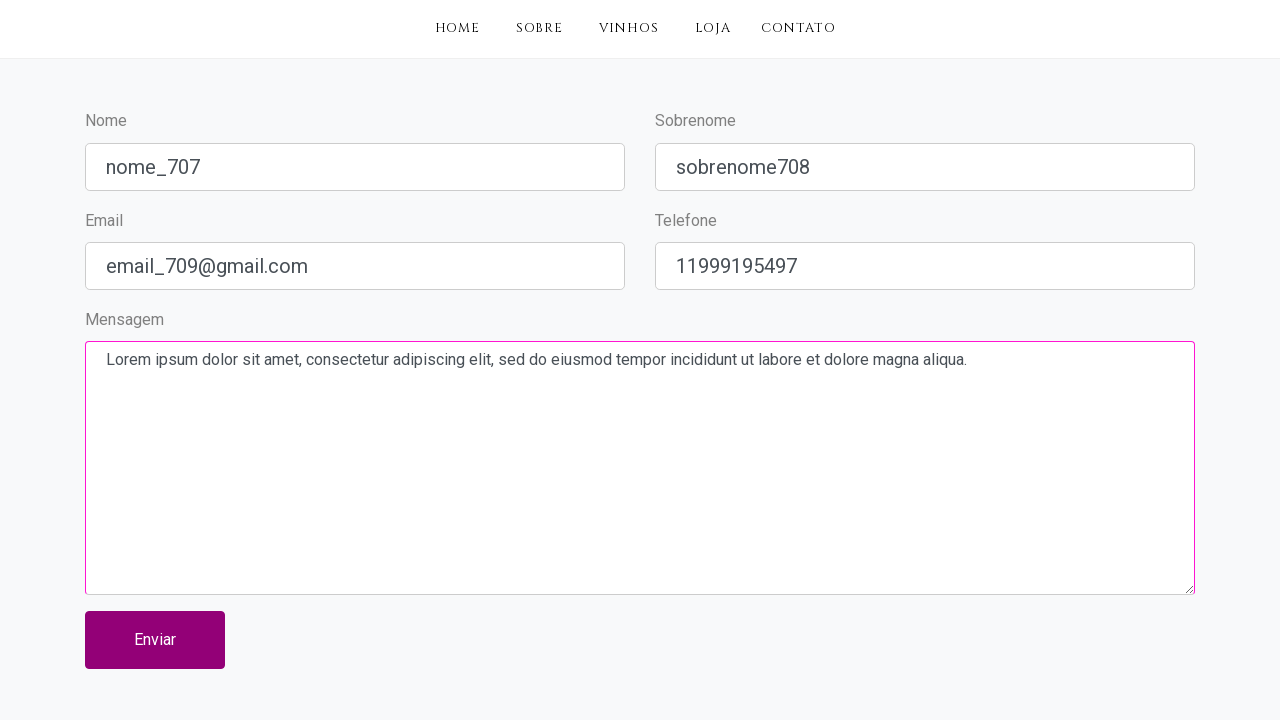

Clicked submit button to send contact form at (155, 640) on xpath=//input[contains(@class,'btn btn-primary')]
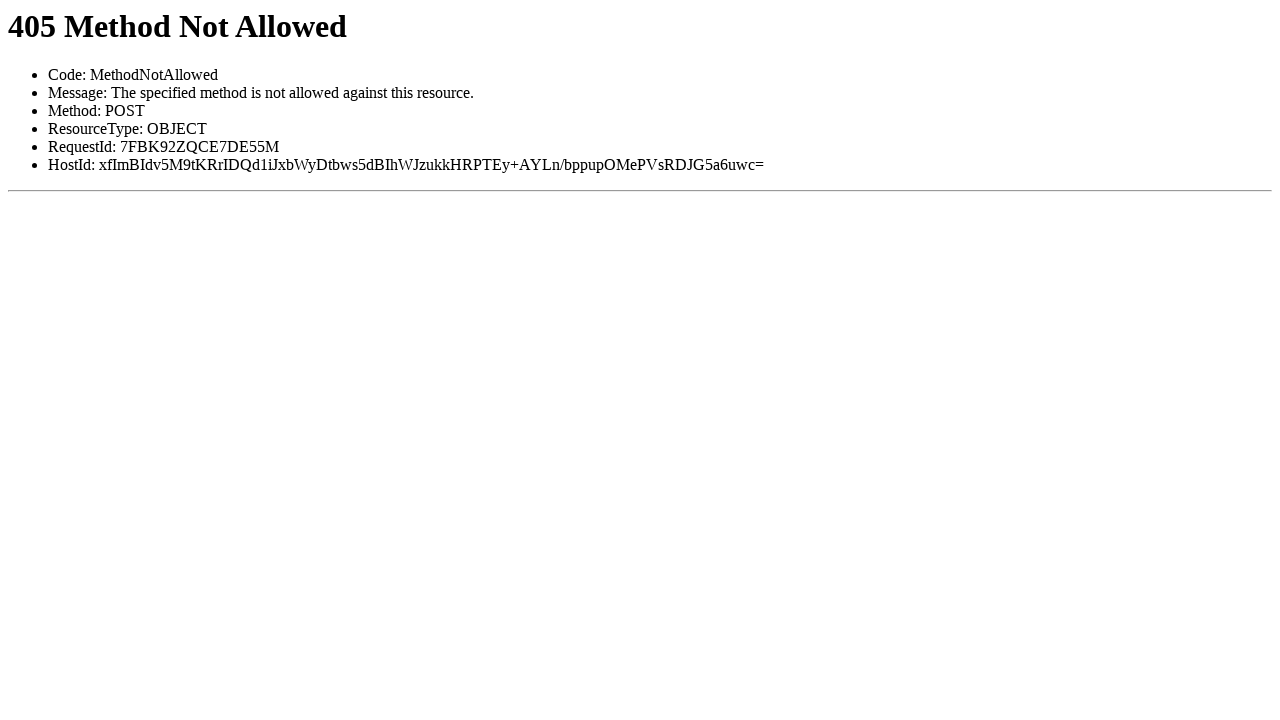

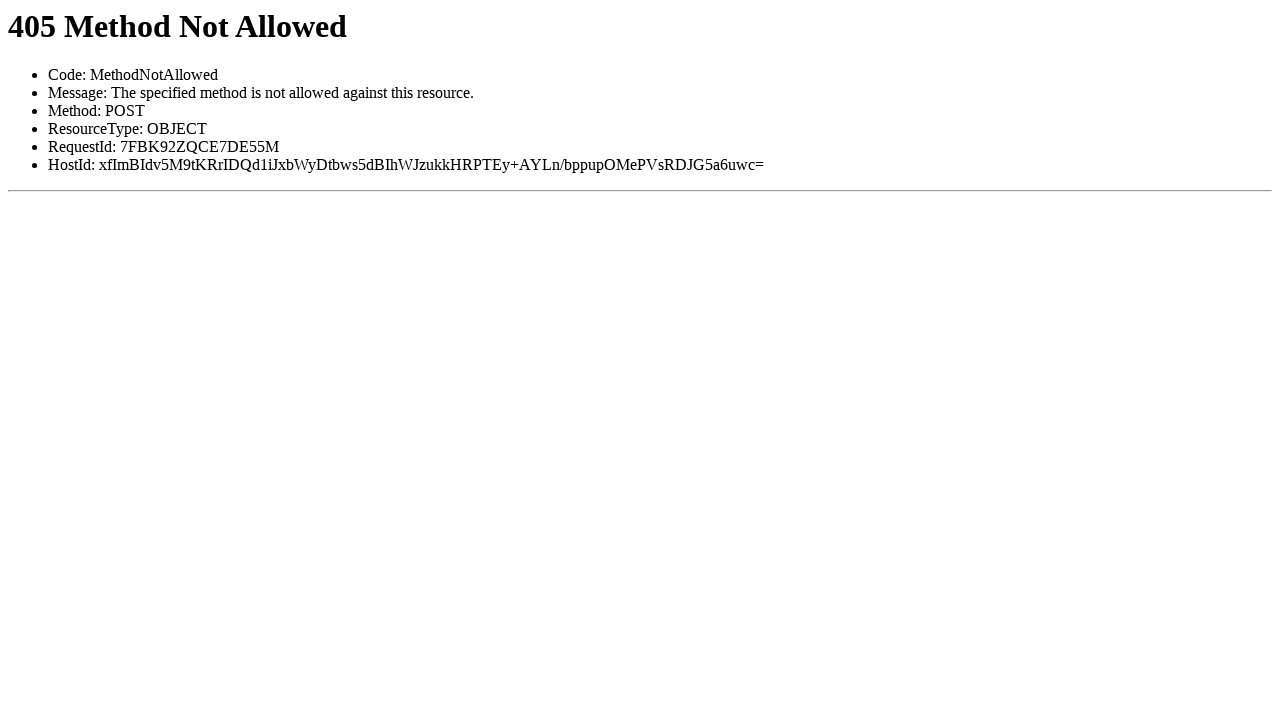